Tests drag and drop functionality by dragging column A to column B position

Starting URL: https://the-internet.herokuapp.com/drag_and_drop

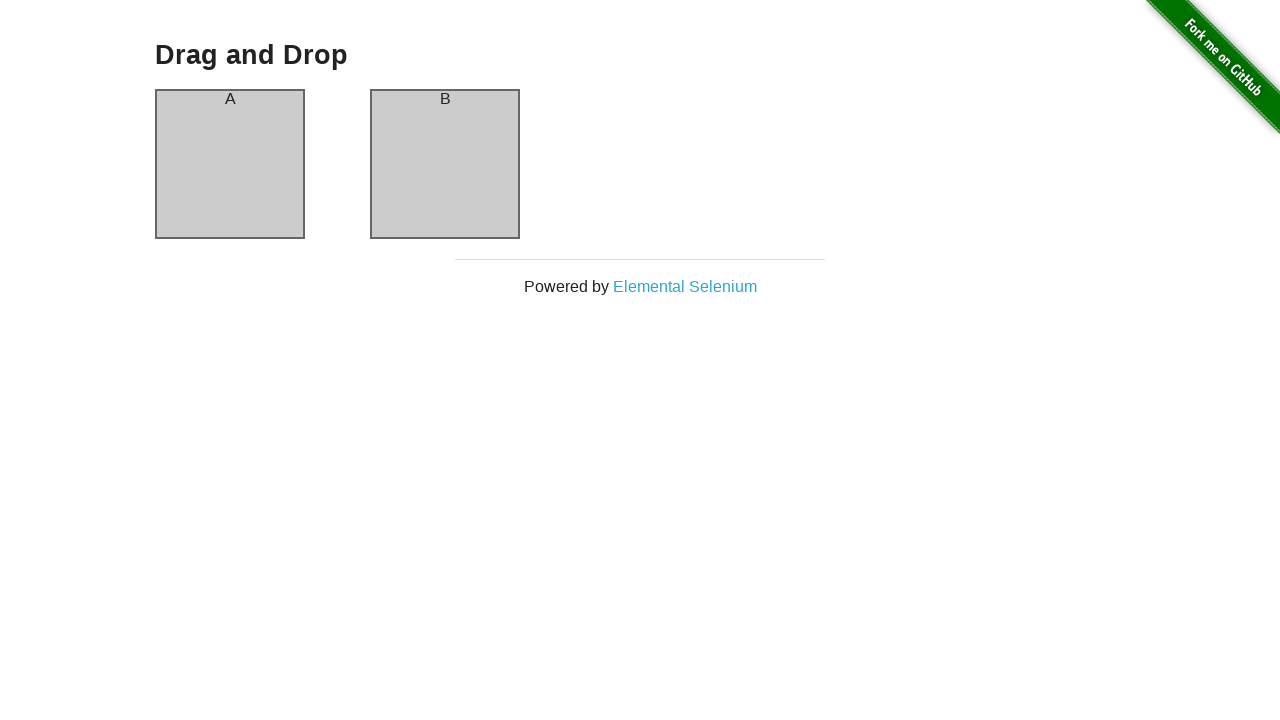

Located source element (column A)
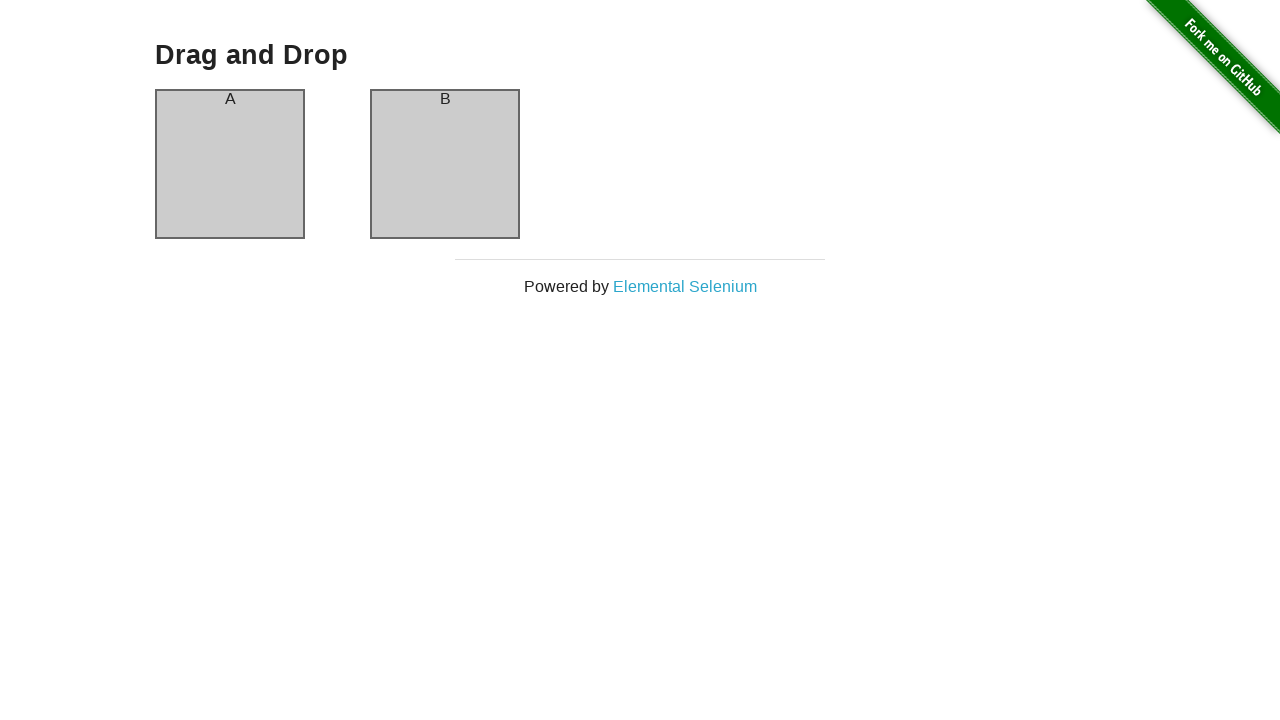

Located destination element (column B)
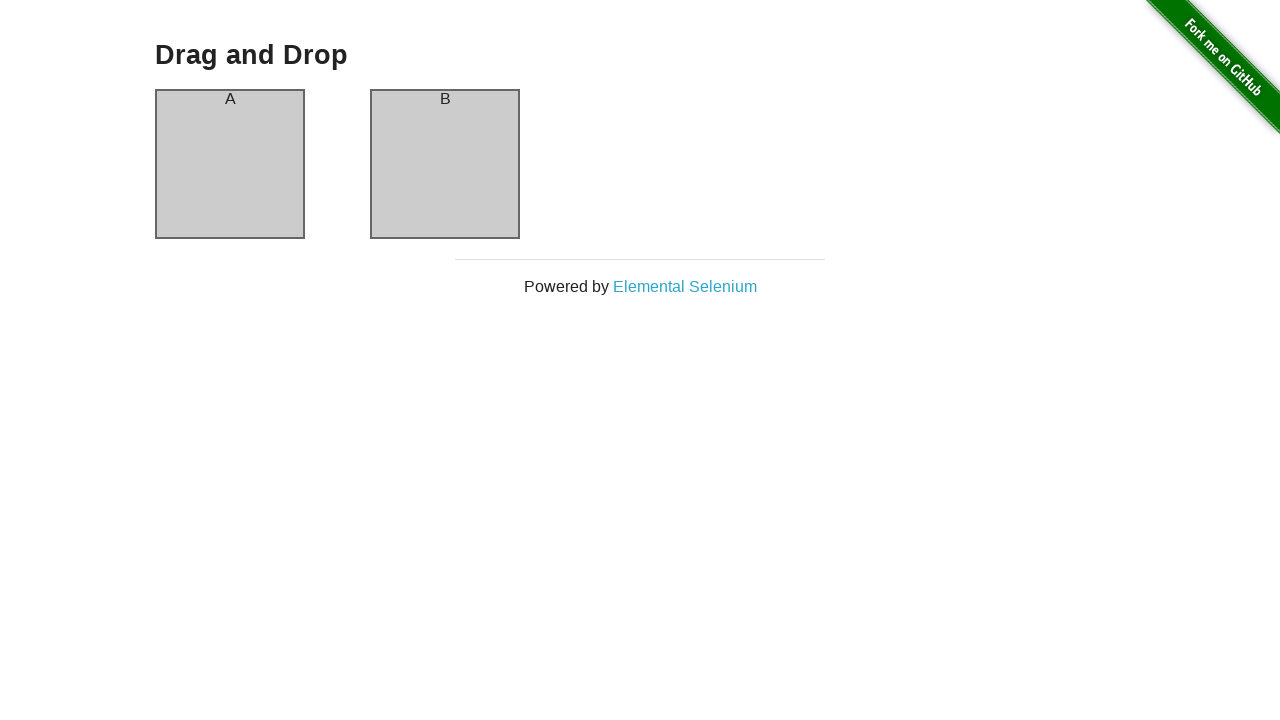

Located source column header
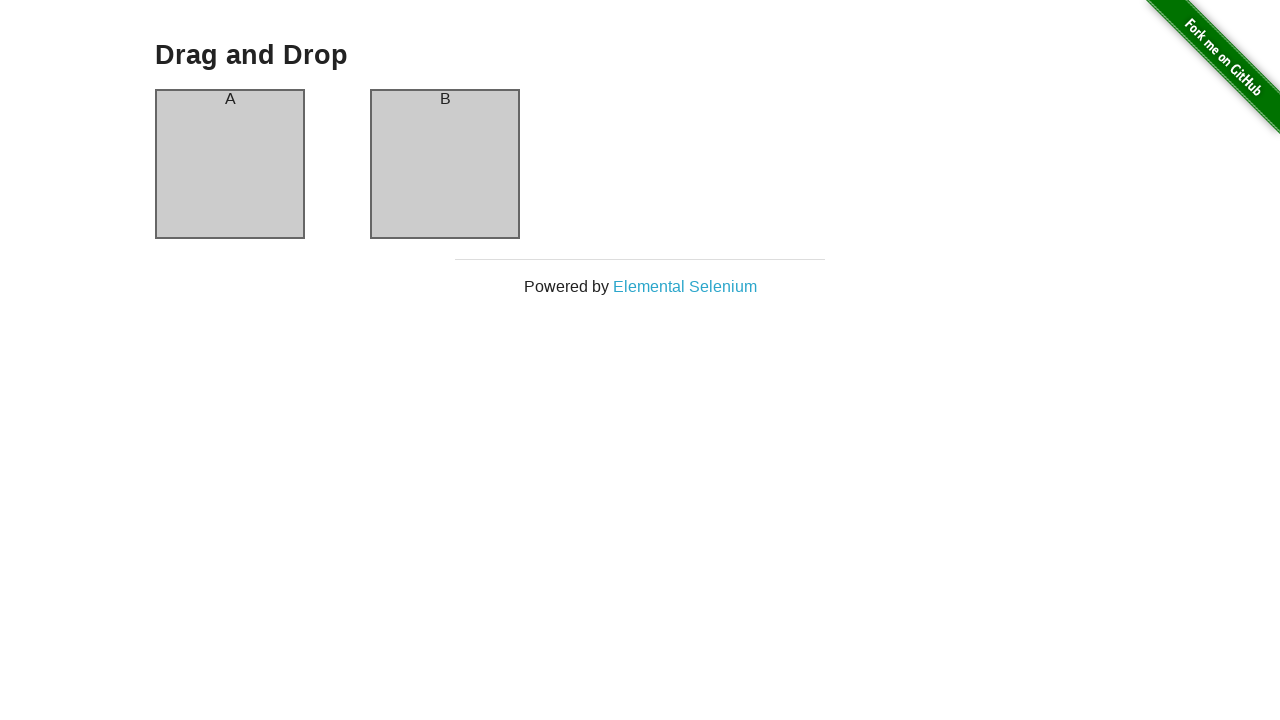

Located destination column header
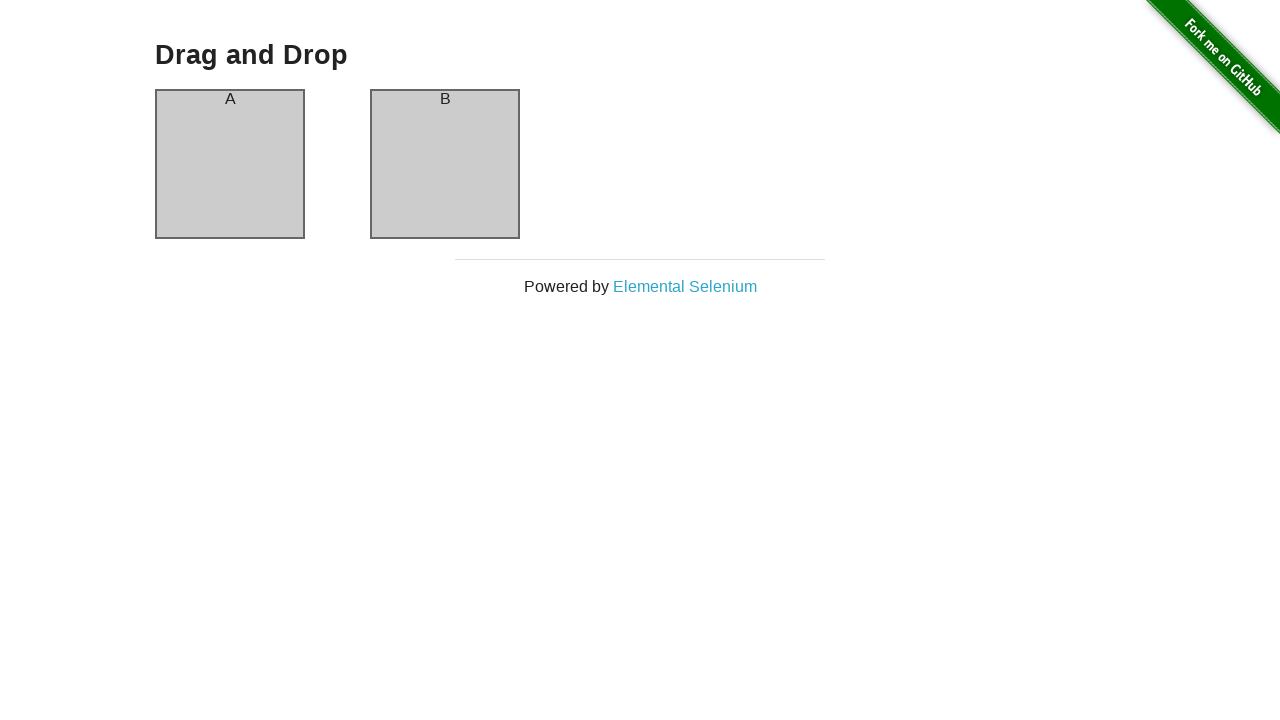

Verified source header displays 'A'
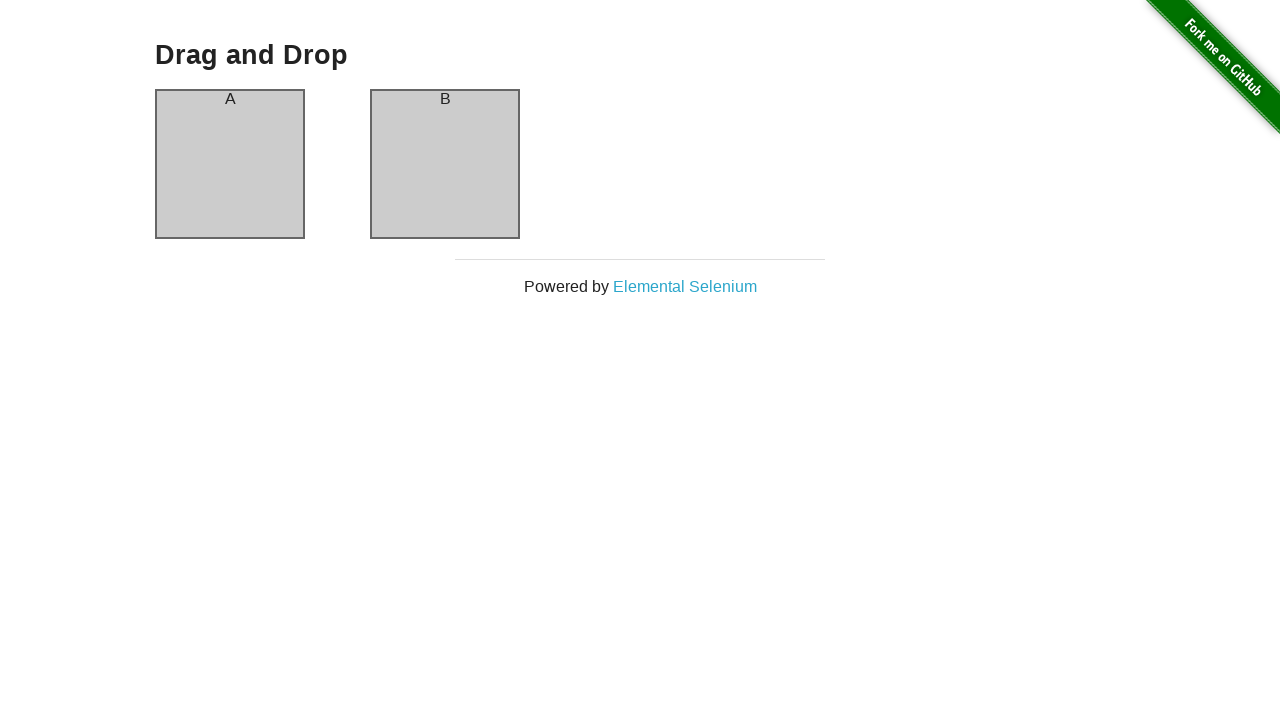

Verified destination header displays 'B'
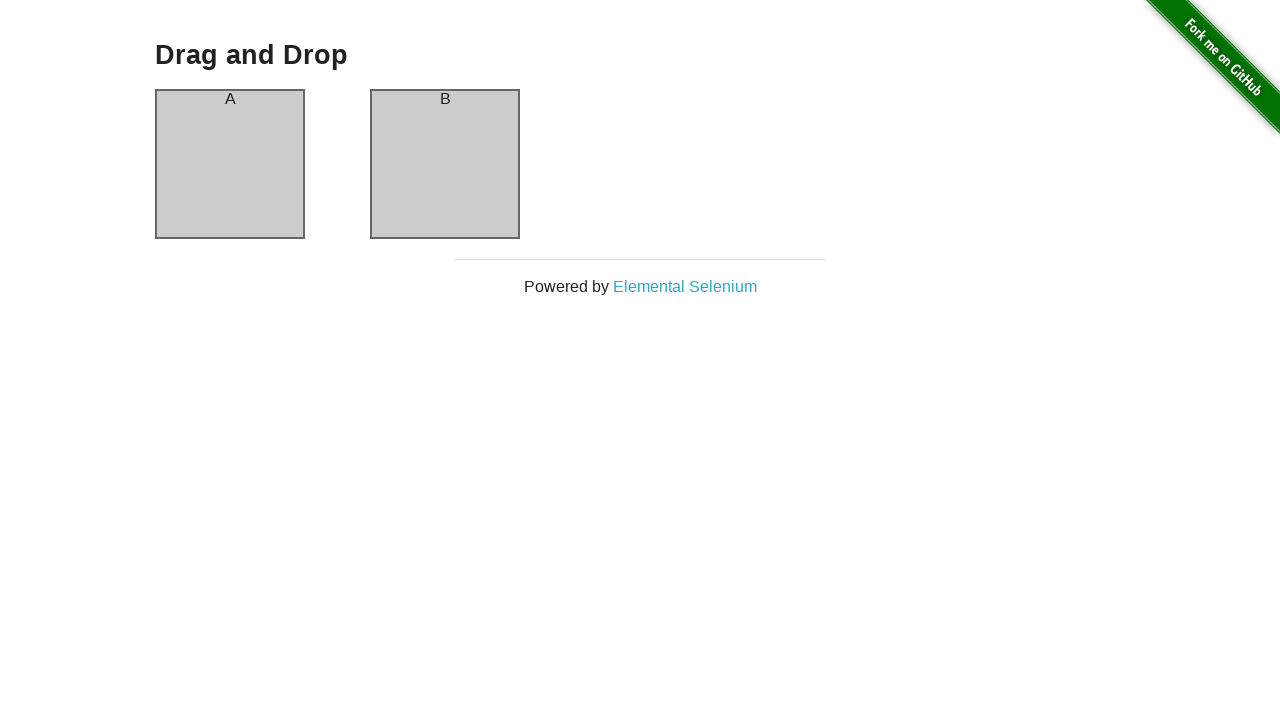

Dragged column A to column B position at (445, 164)
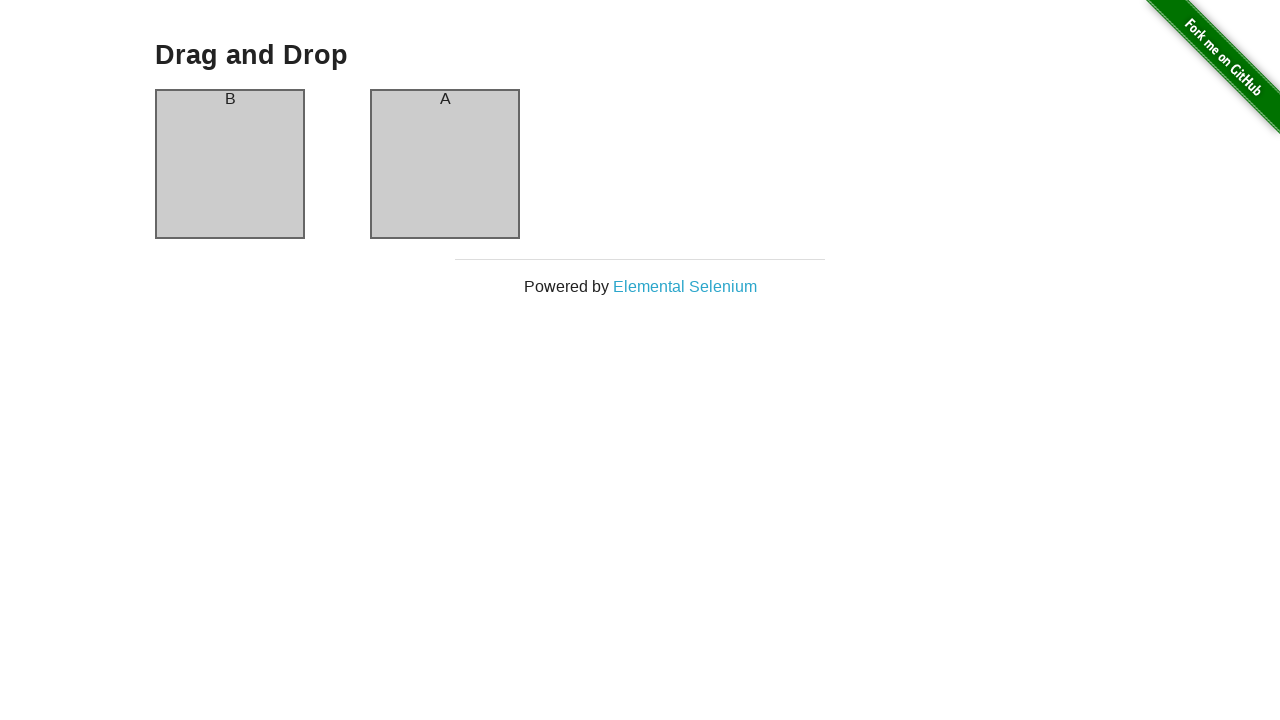

Waited 1000ms for drag and drop animation to complete
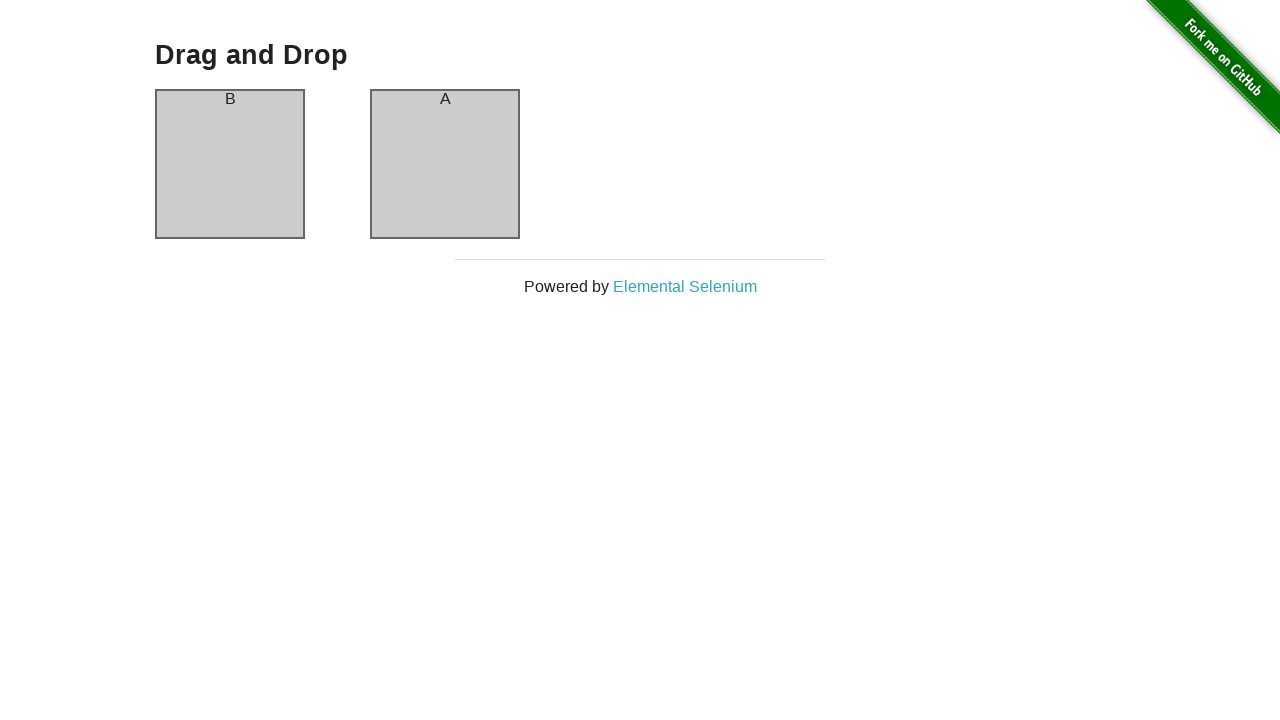

Verified source header now displays 'B' after swap
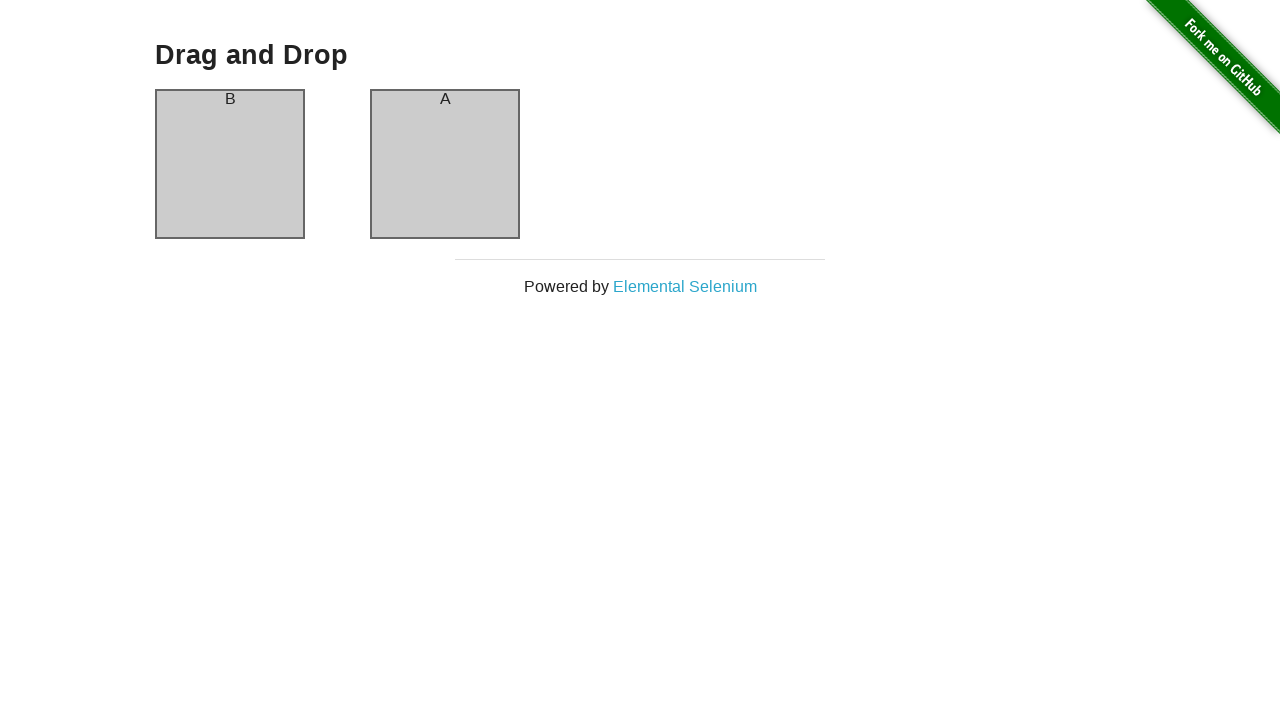

Verified destination header now displays 'A' after swap
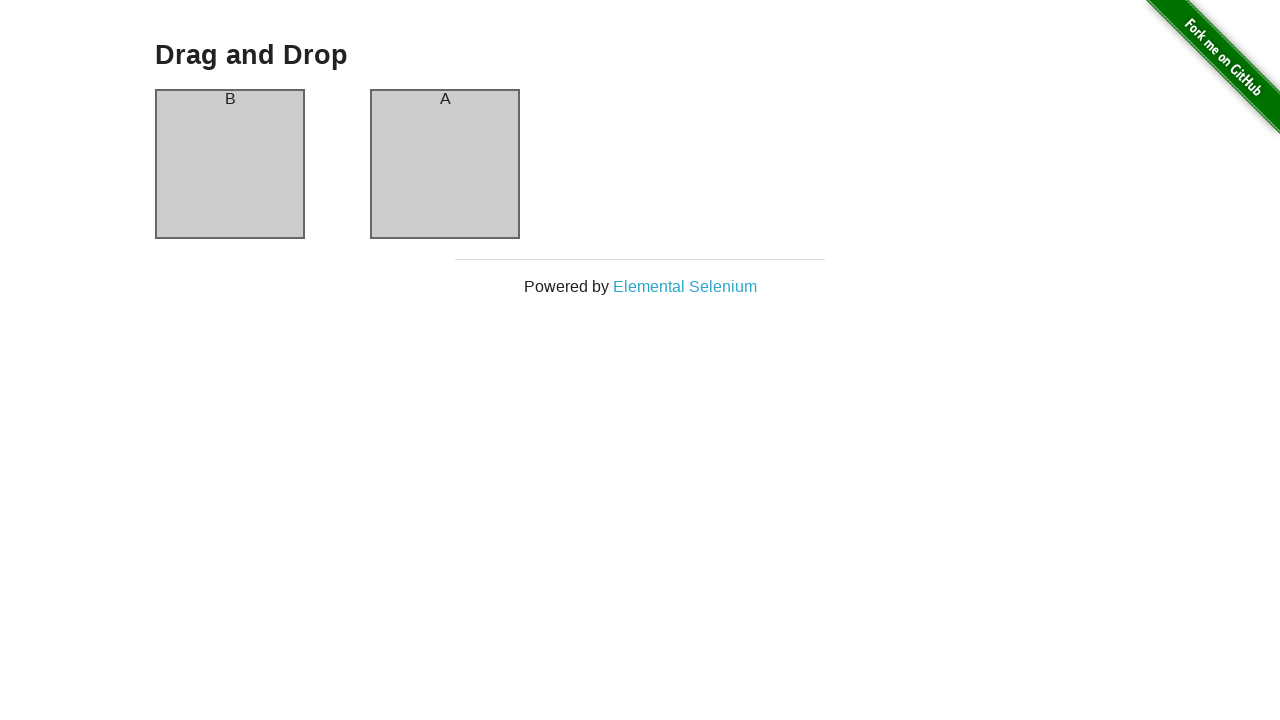

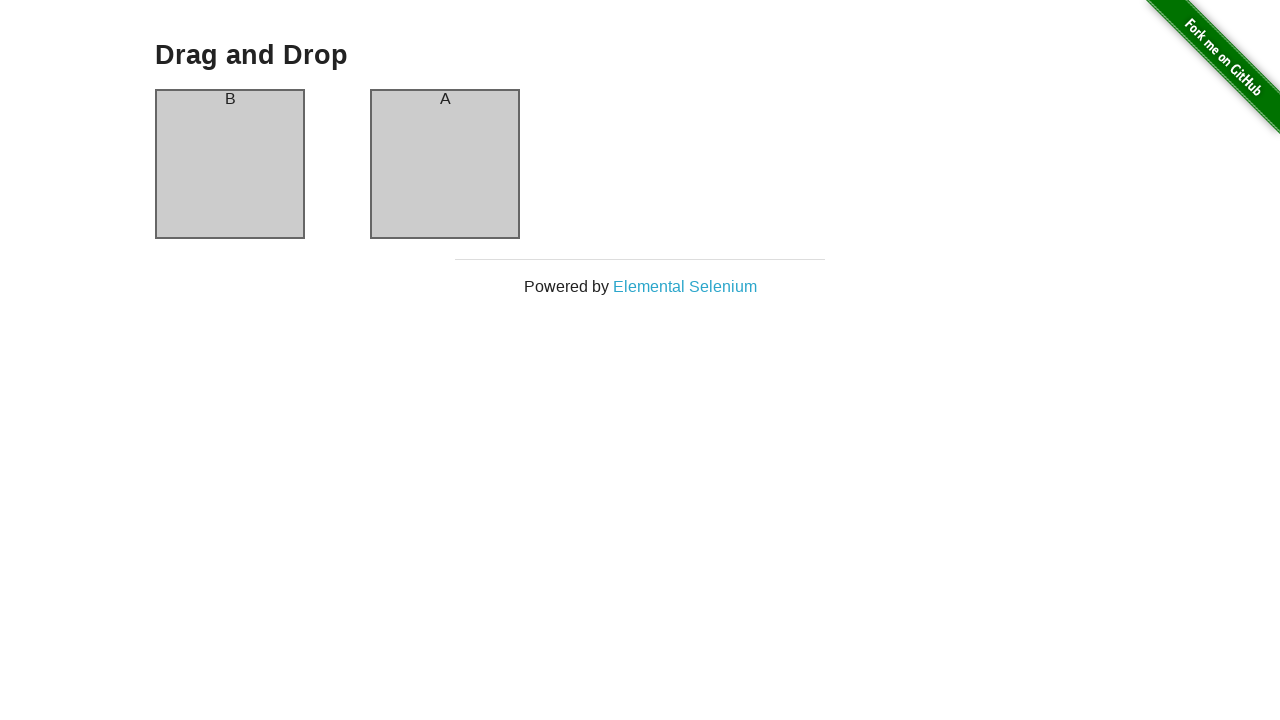